Tests the automation practice form by filling in first name, last name, and selecting a gender option

Starting URL: https://demoqa.com/automation-practice-form/

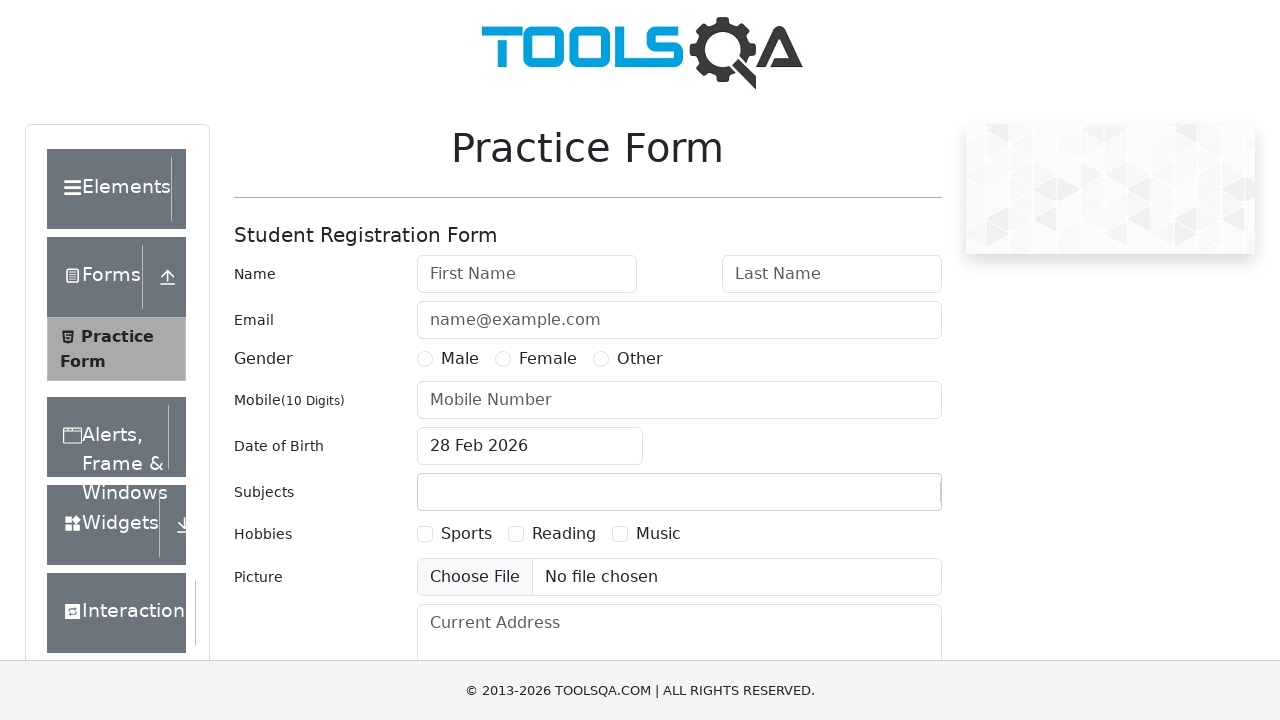

Filled first name field with 'Marcus' on #firstName
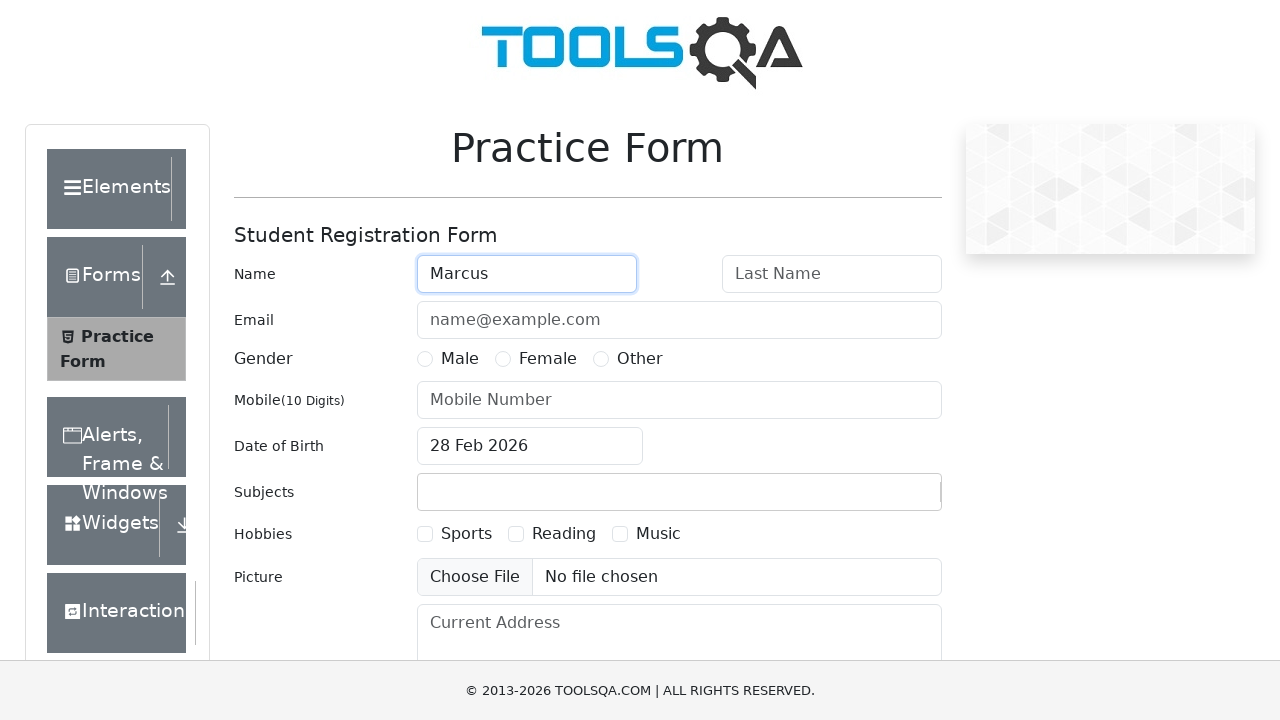

Filled last name field with 'Henderson' on #lastName
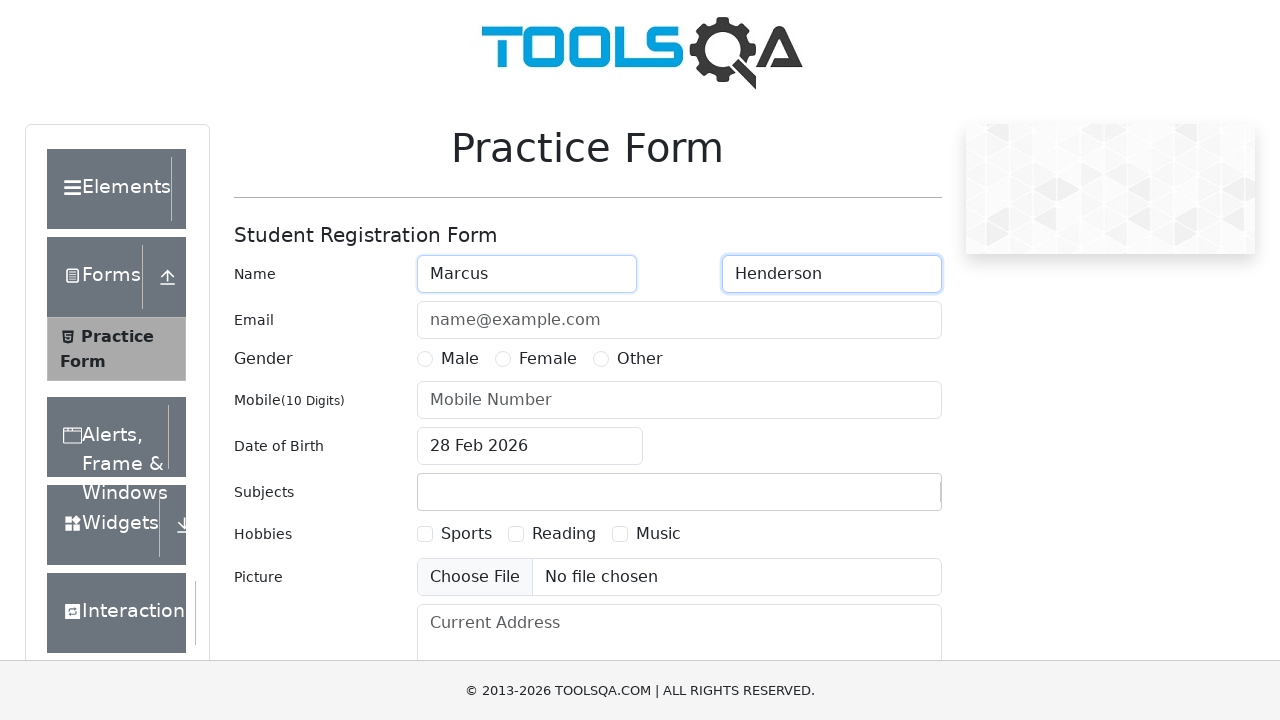

Selected gender radio button option at (425, 359) on input[name='gender']
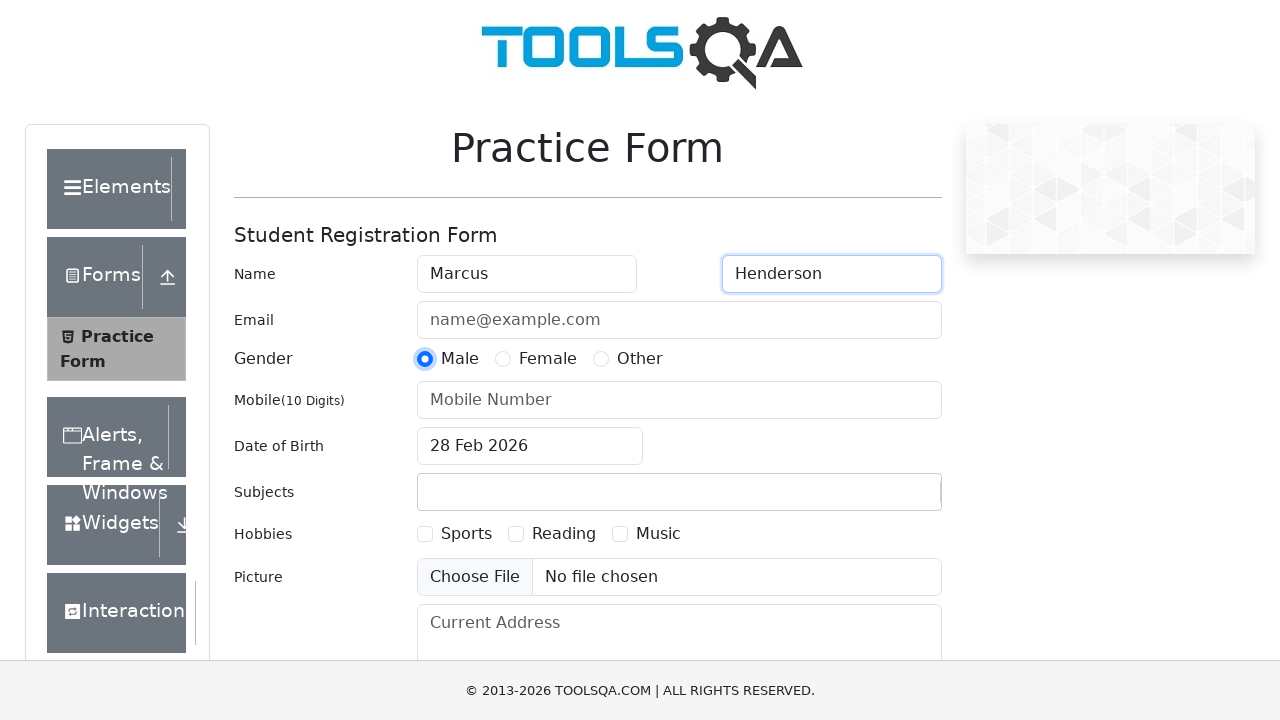

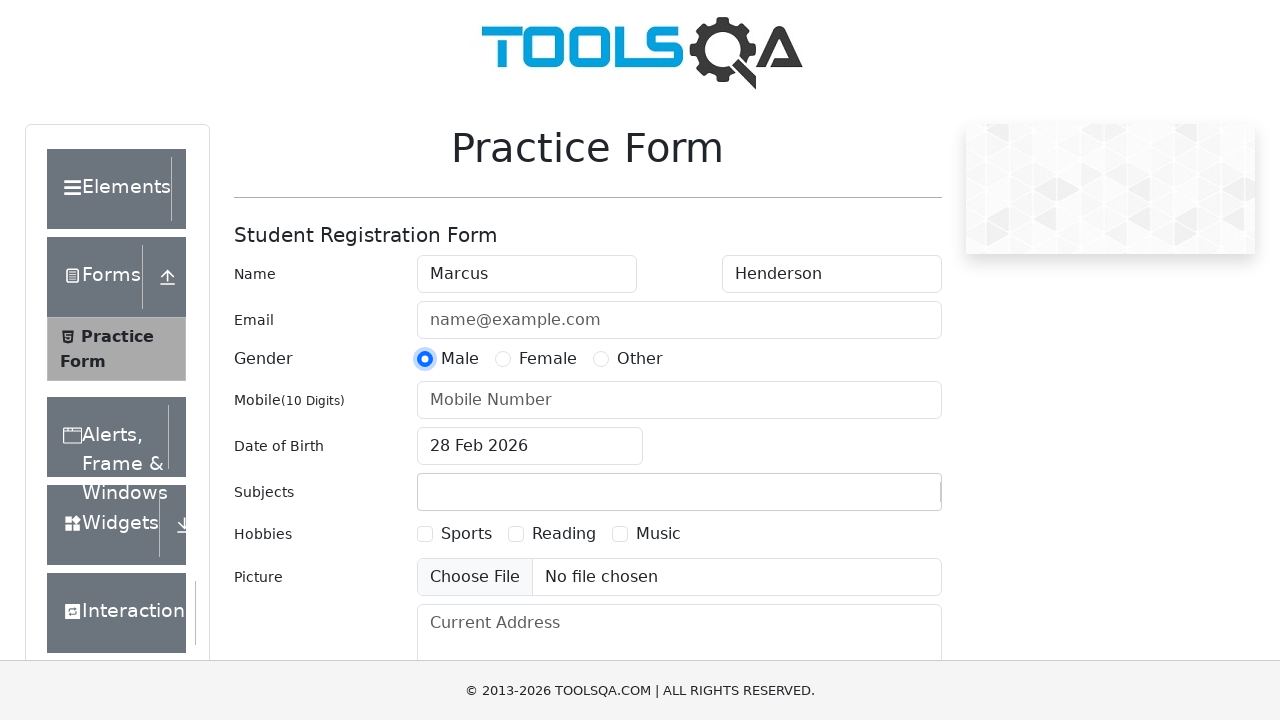